Tests the OrangeHRM contact sales form by filling in personal information fields including name, contact number, email, job title, and a comment message.

Starting URL: https://www.orangehrm.com/en/contact-sales/

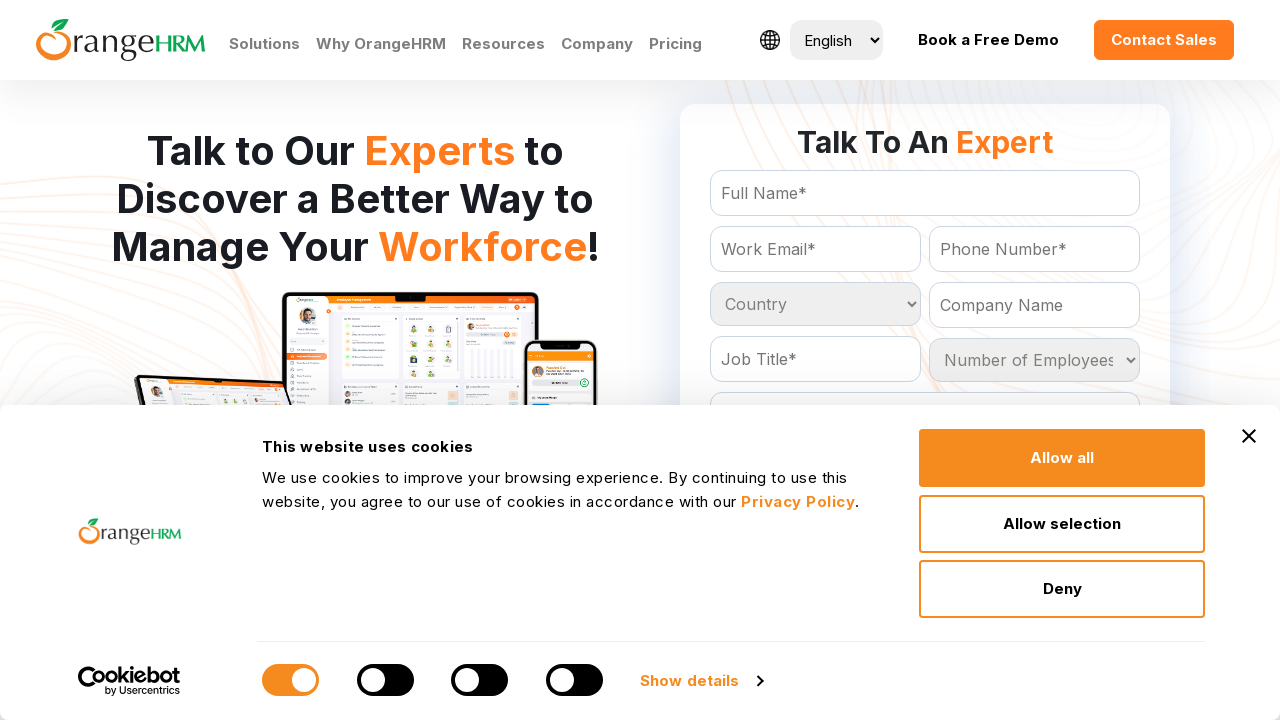

Filled full name field with 'manasa' on input#Form_getForm_FullName
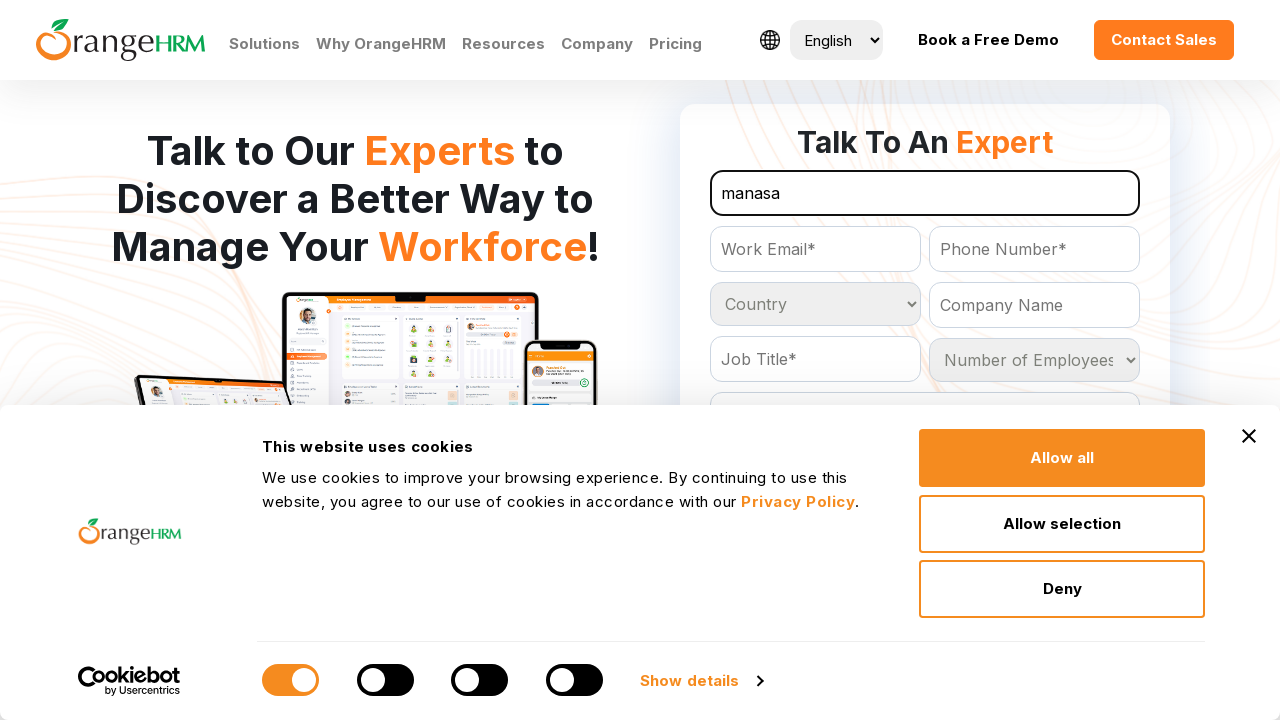

Filled contact number field with '12345' on input#Form_getForm_Contact
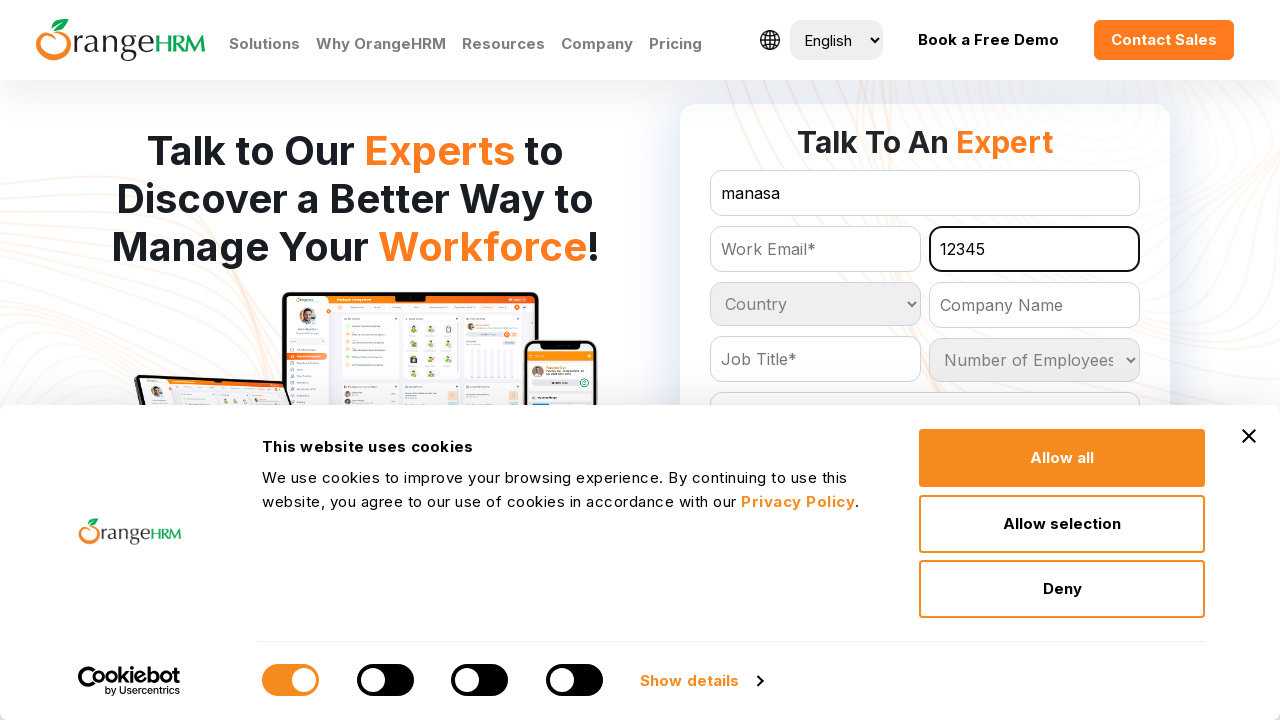

Filled email field with 'manu@gmail.com' on input[name='Email']
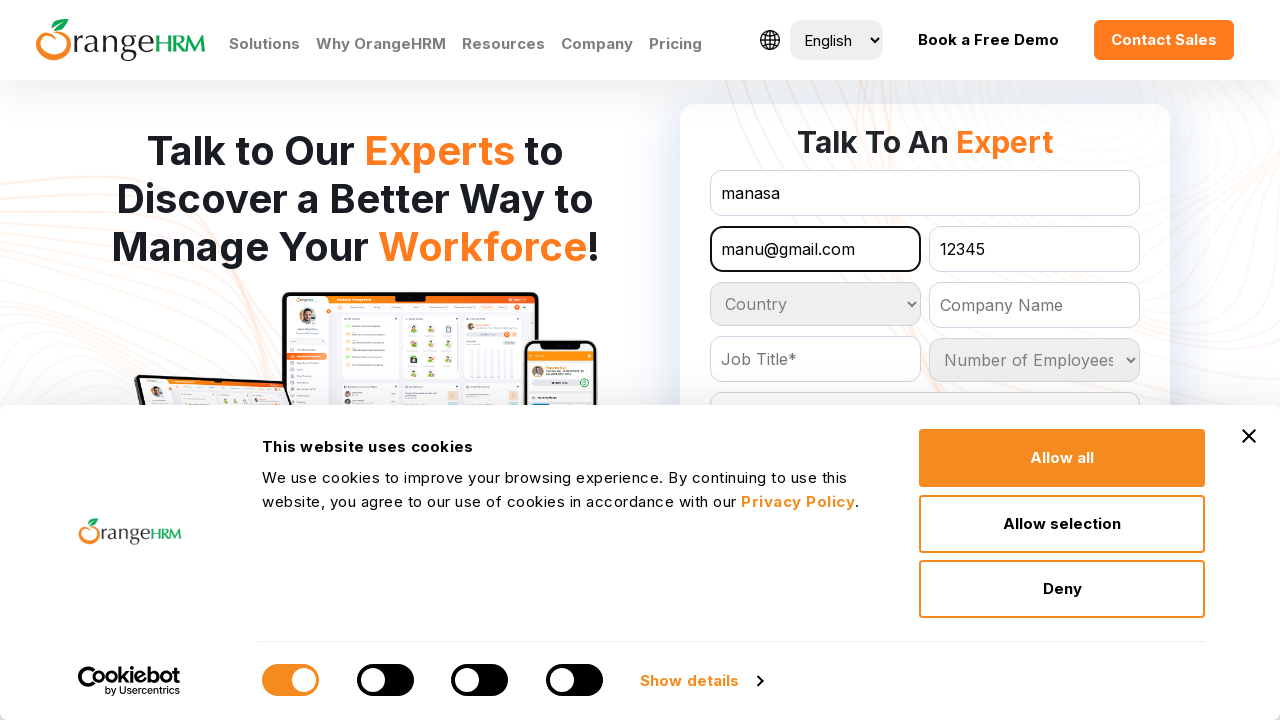

Filled job title field with 'test engineer' on input[name='JobTitle']
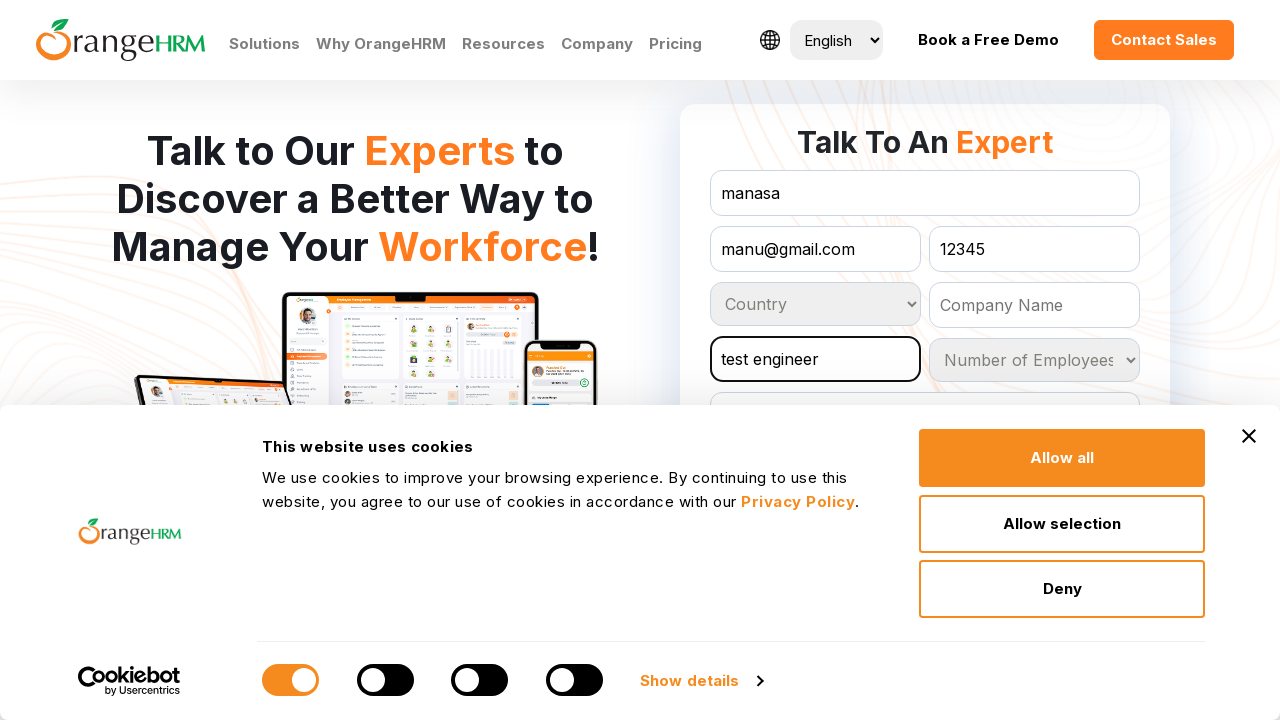

Filled comment field with 'xyz' on textarea#Form_getForm_Comment
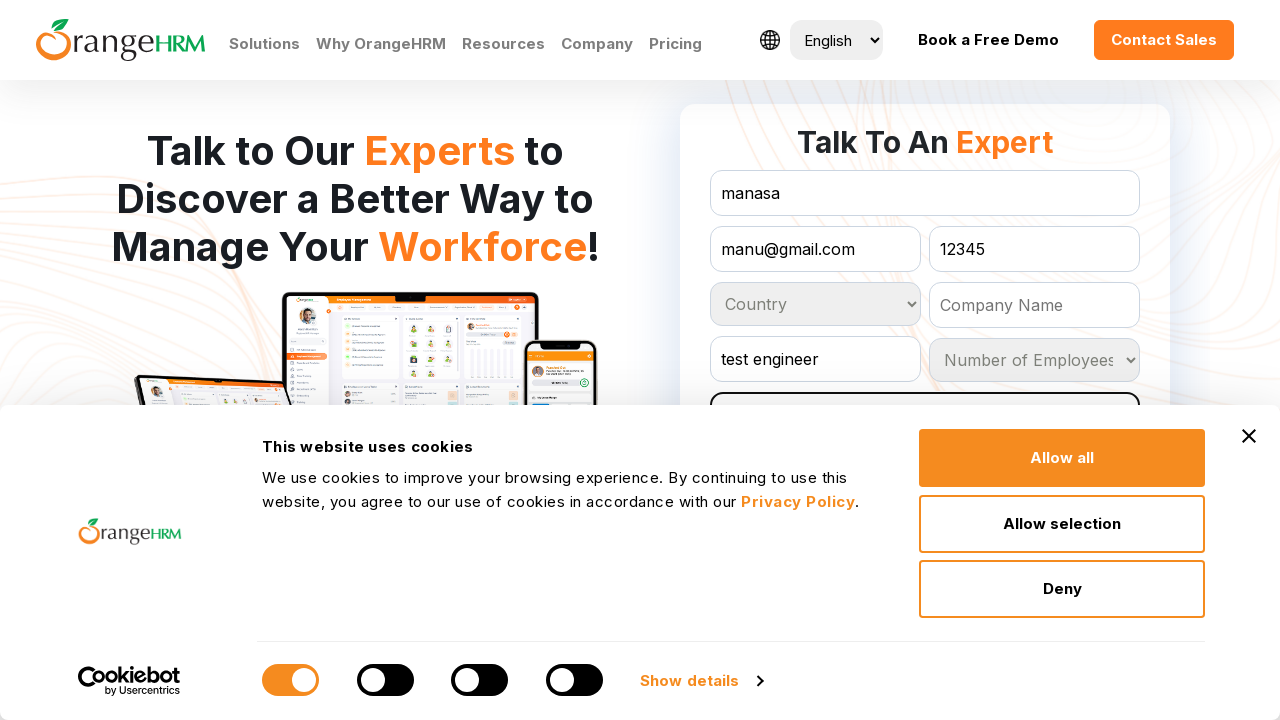

Clicked submit button to submit the contact sales form at (925, 360) on input[name='action_submitForm']
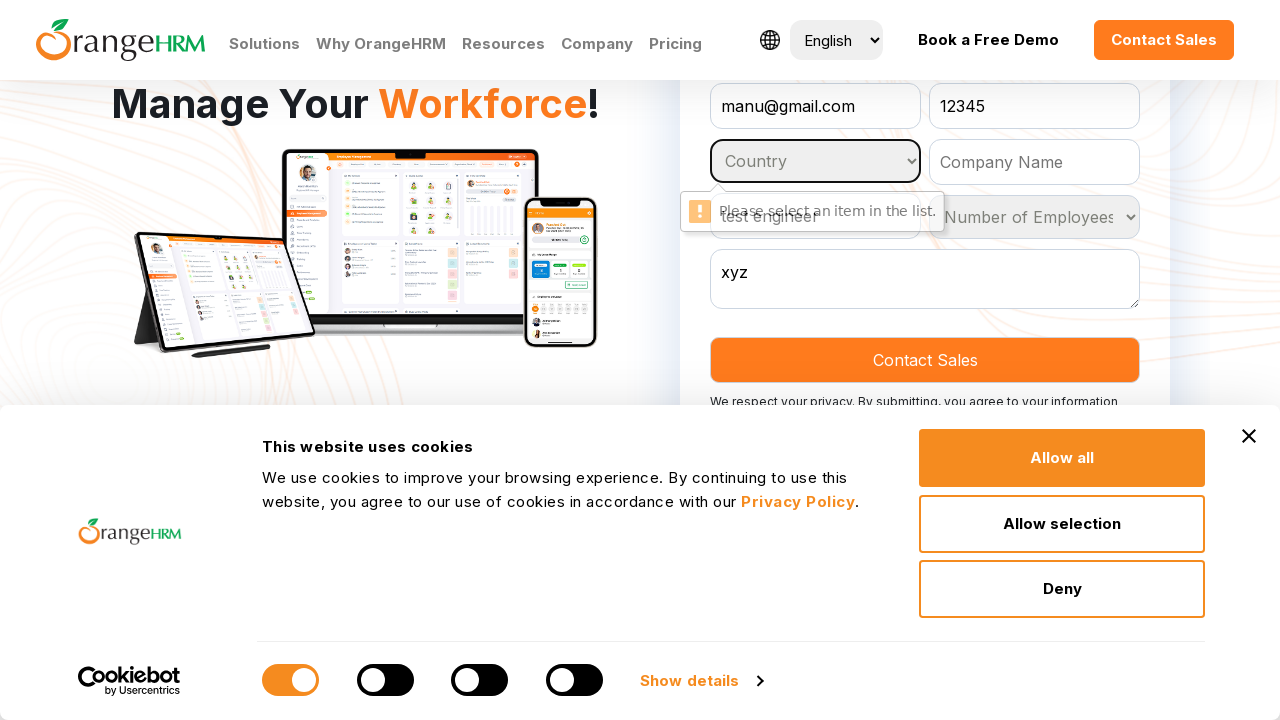

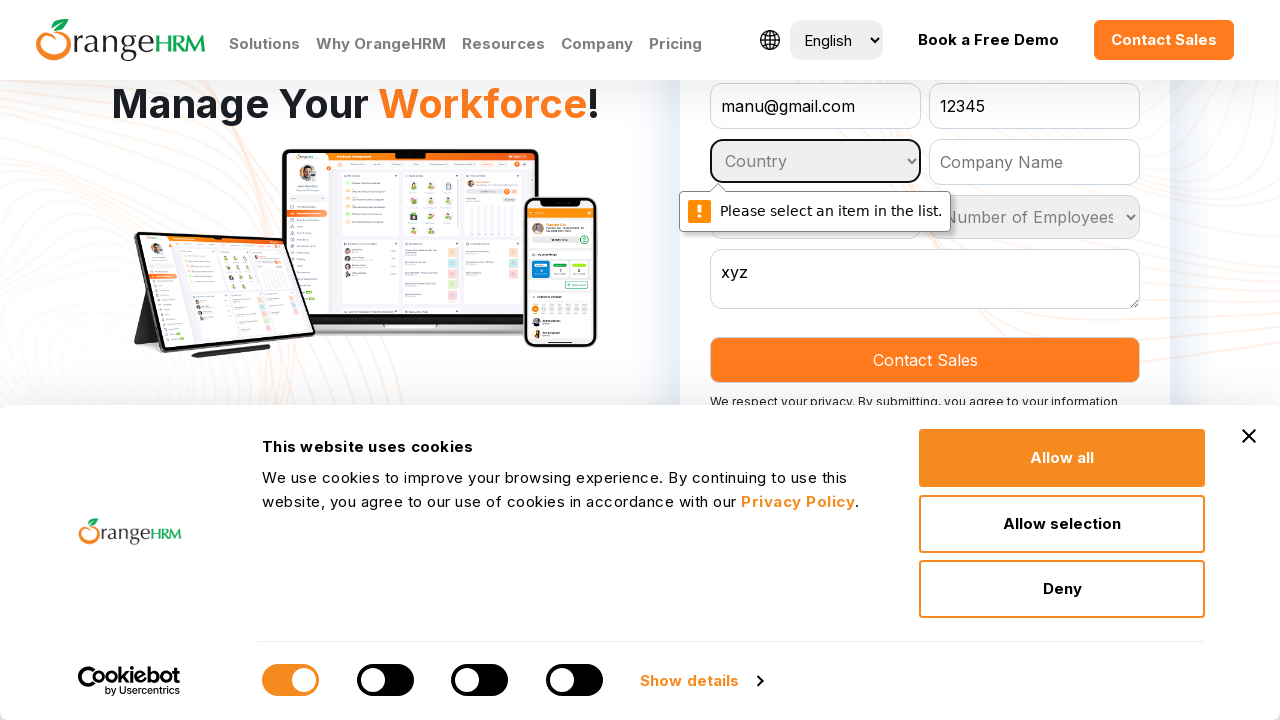